Tests successful user registration by filling all required fields with valid data and verifying account creation confirmation

Starting URL: https://www.sharelane.com/

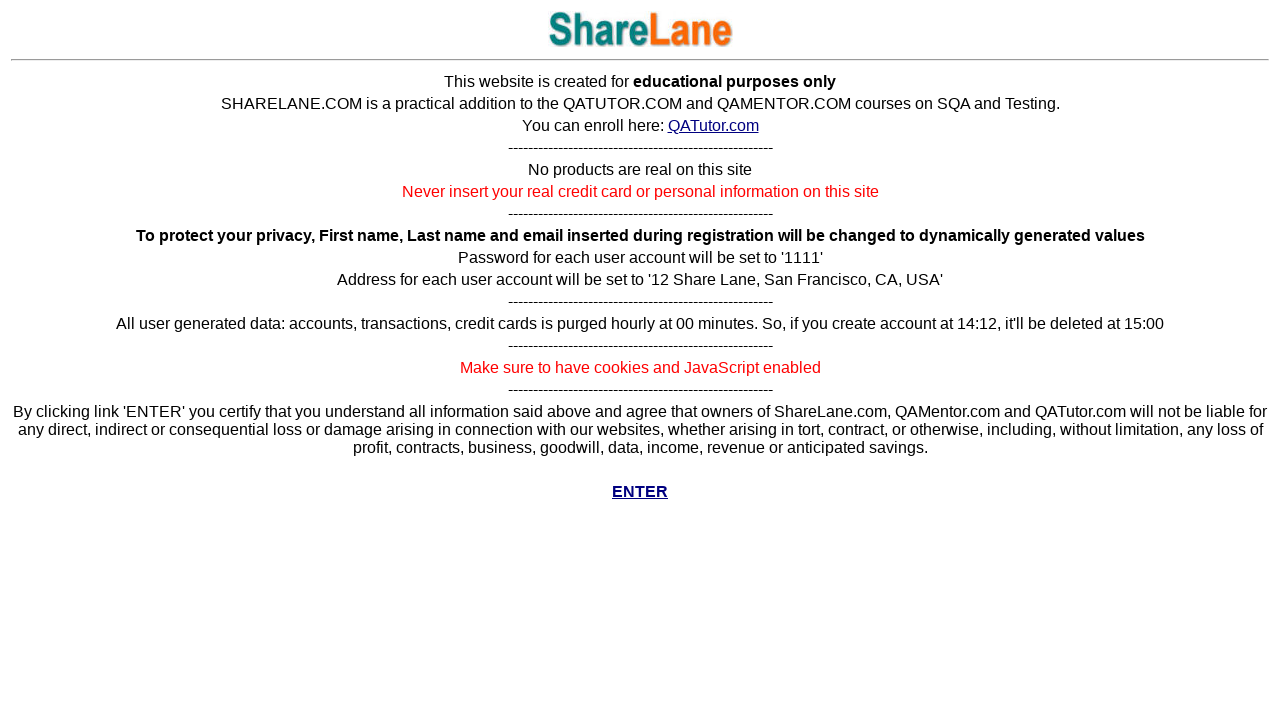

Clicked enter button to access main page at (640, 492) on a[href='../cgi-bin/main.py']
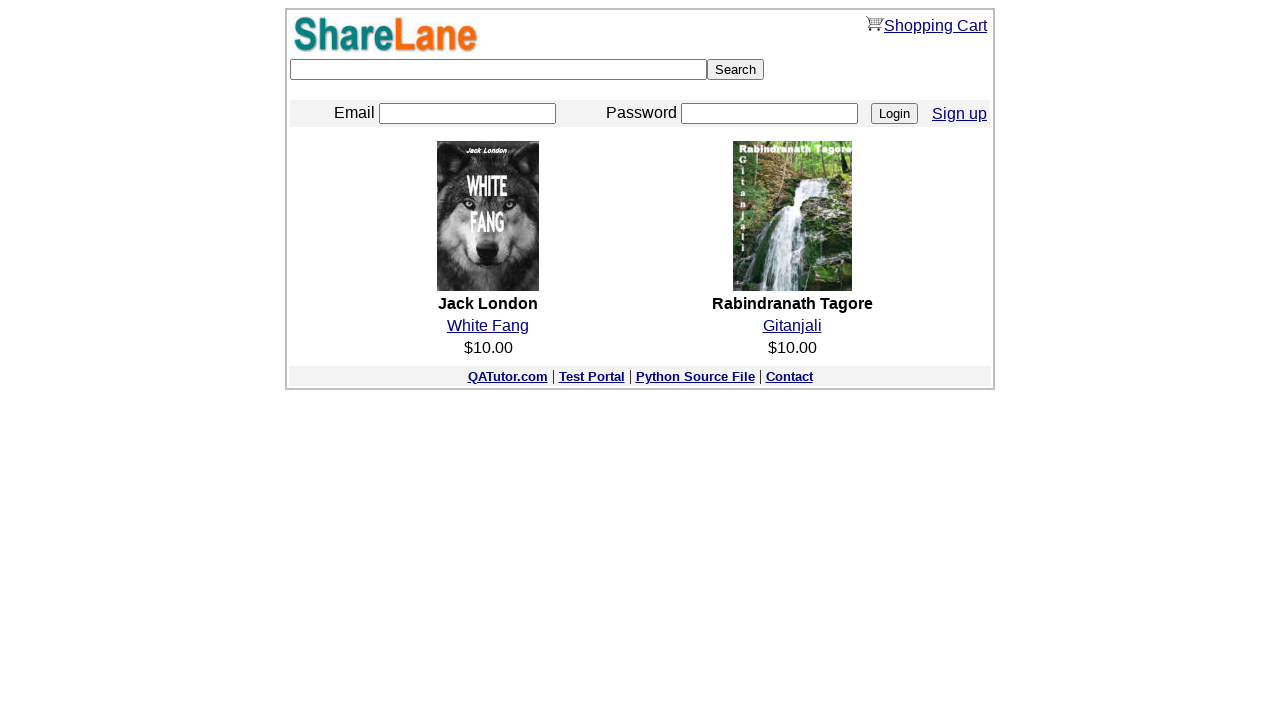

Clicked sign up link to navigate to registration page at (960, 113) on a[href='./register.py']
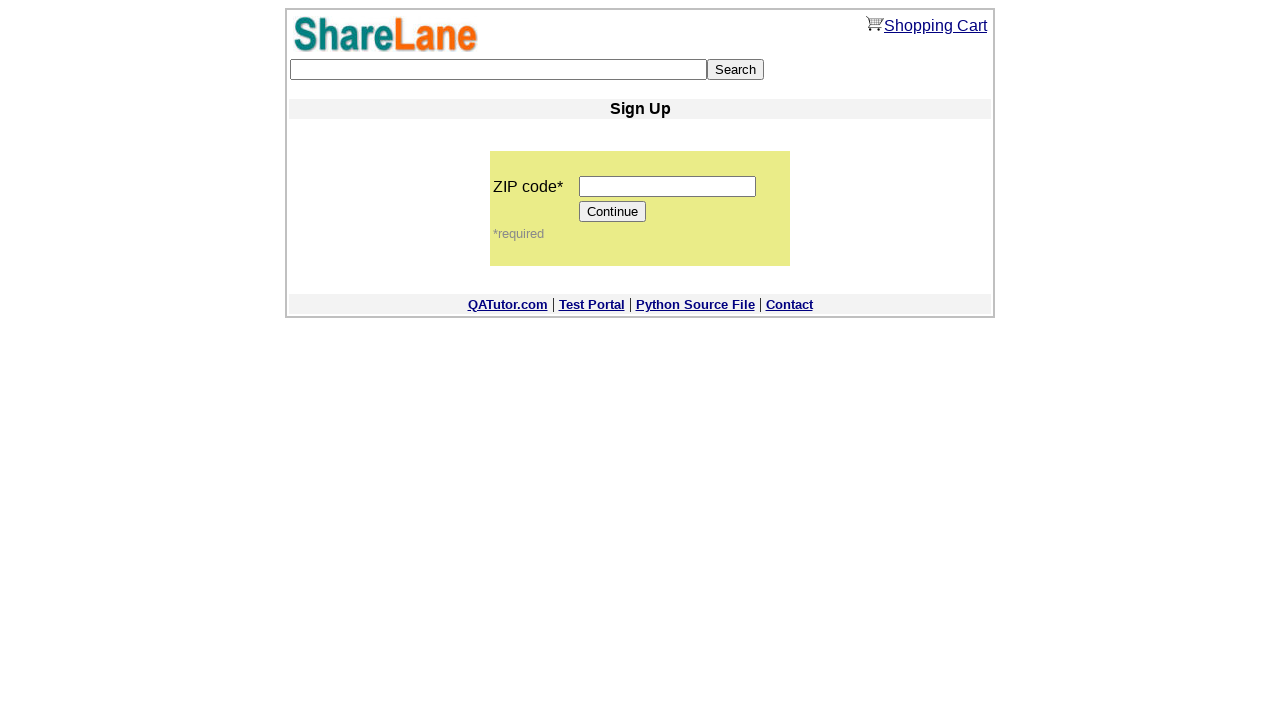

Filled ZIP code field with '12345' on input[name='zip_code']
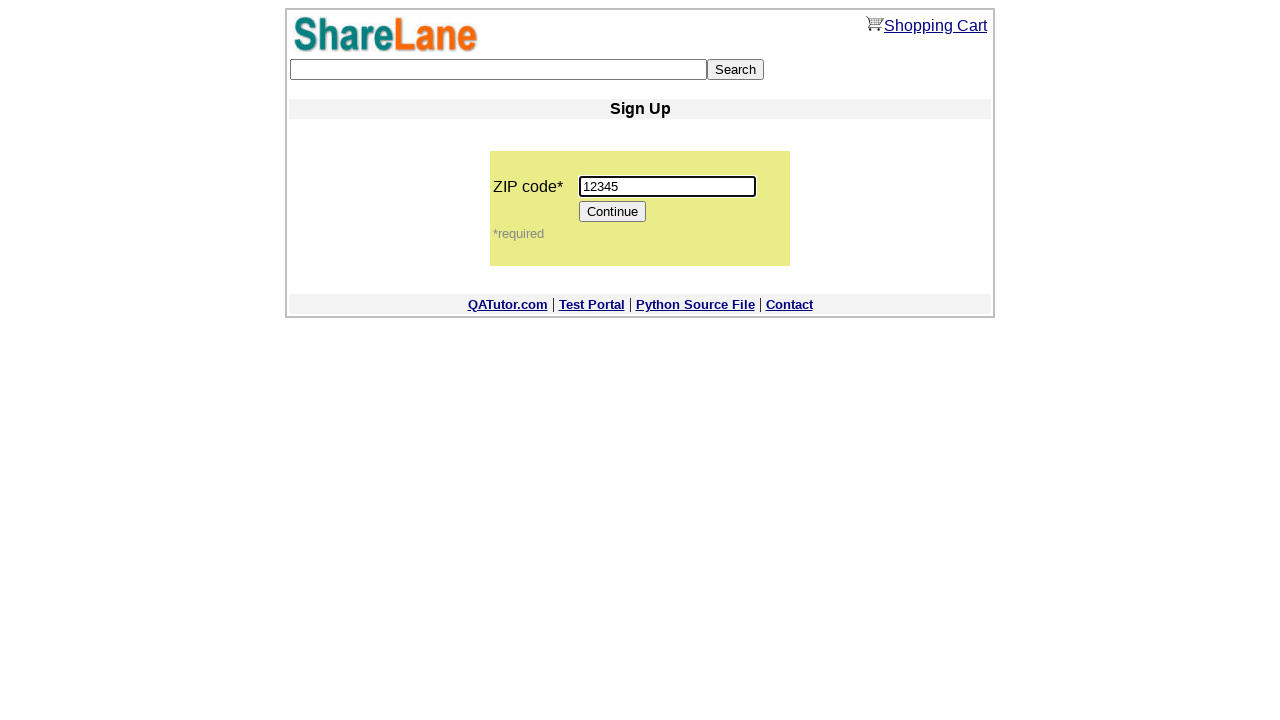

Clicked Continue button to proceed with registration at (613, 212) on input[value='Continue']
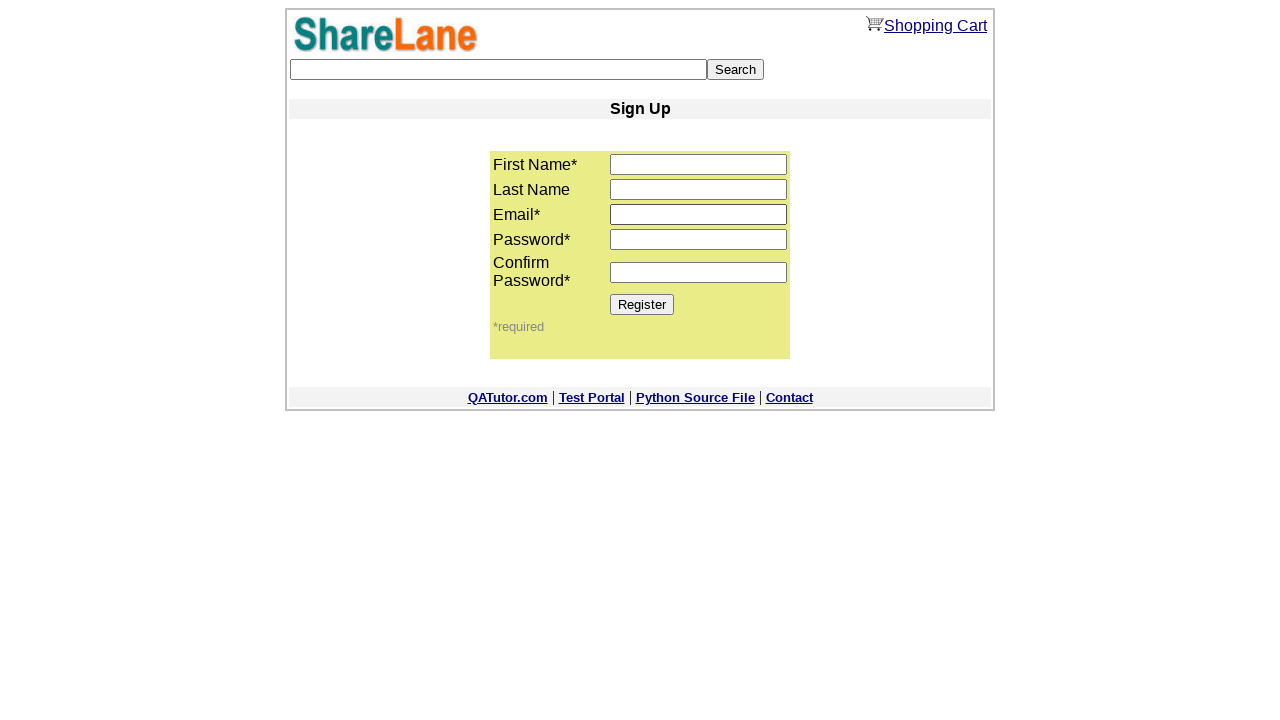

Filled first name field with 'Anna' on input[name='first_name']
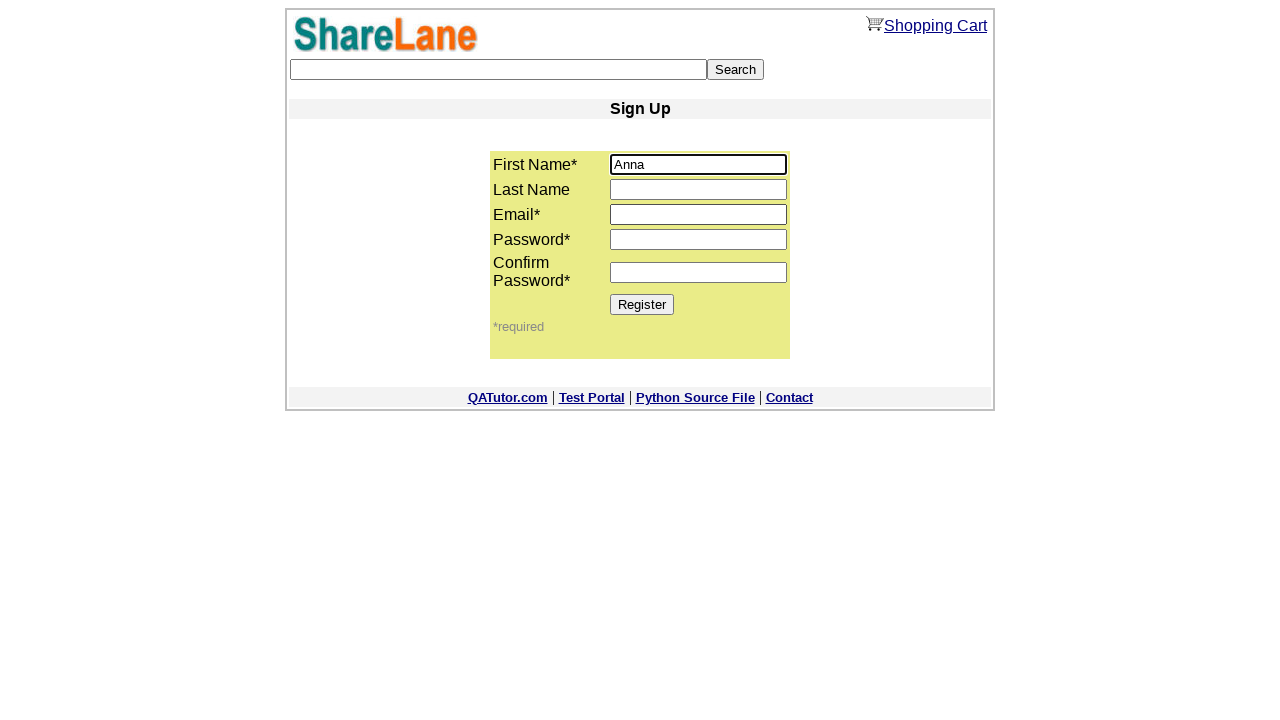

Filled last name field with 'Kas' on input[name='last_name']
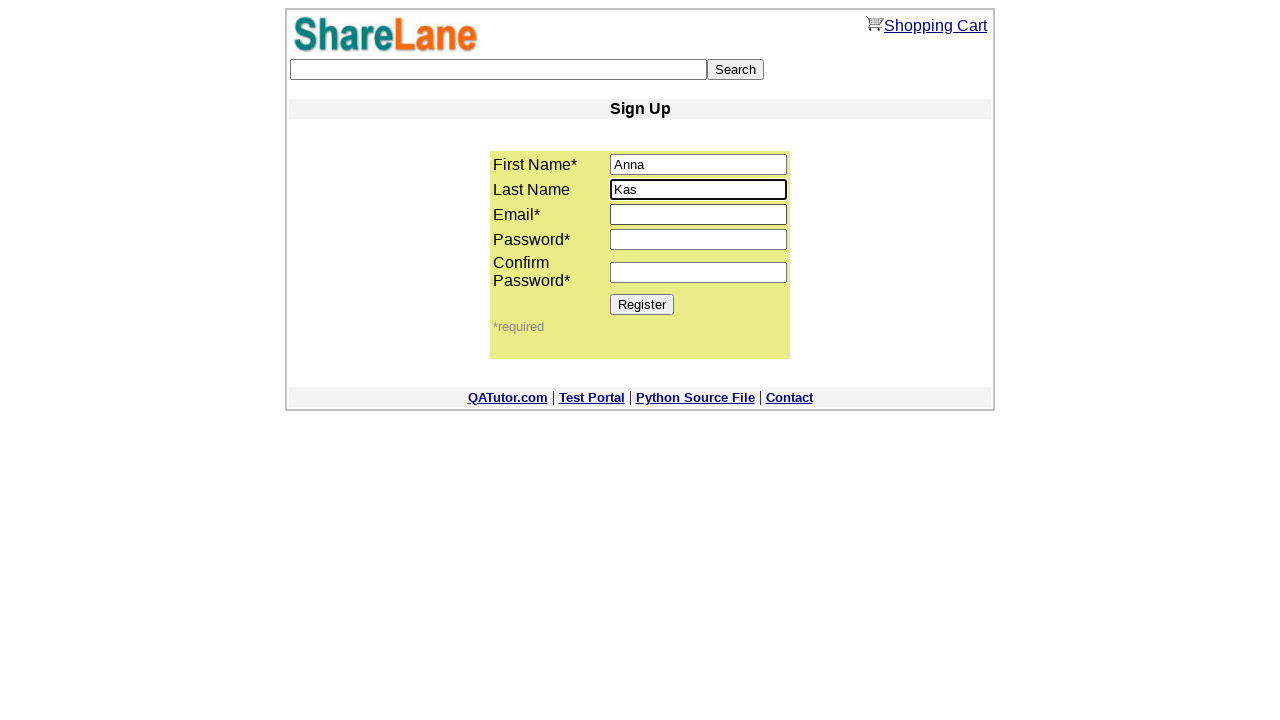

Filled email field with 'test123@gmail.com' on input[name='email']
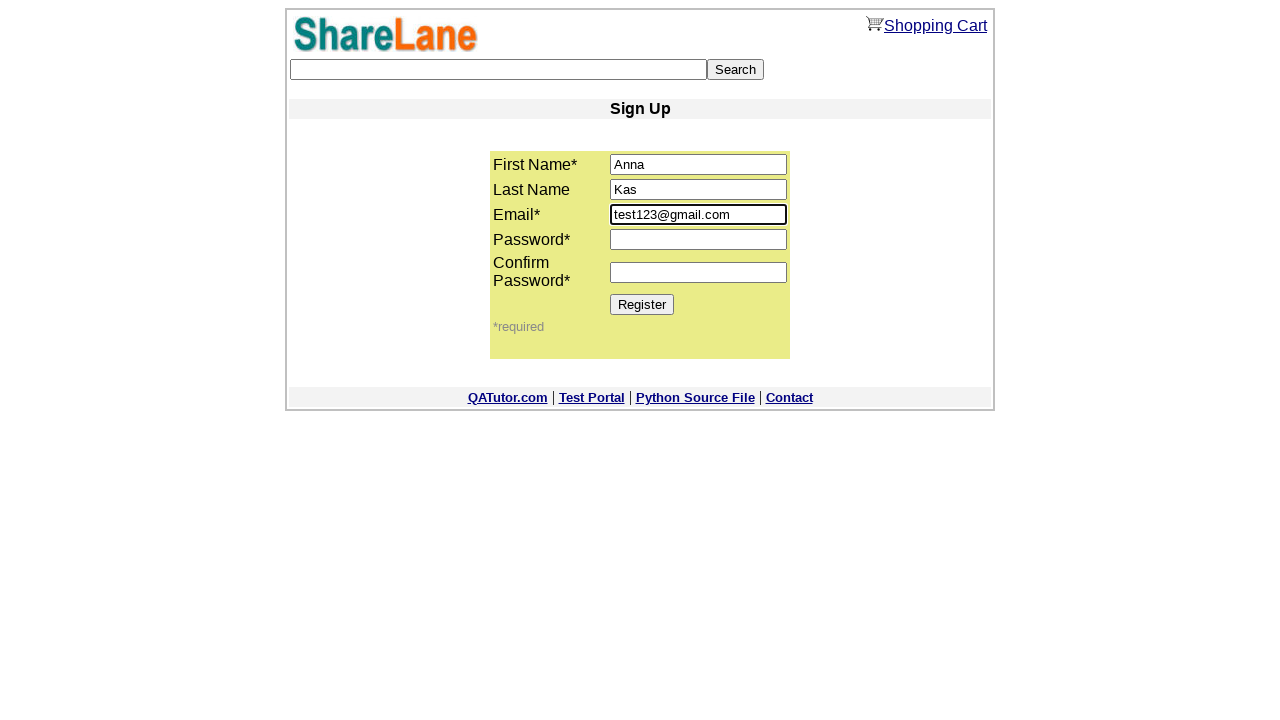

Filled password field with '1234' on input[name='password1']
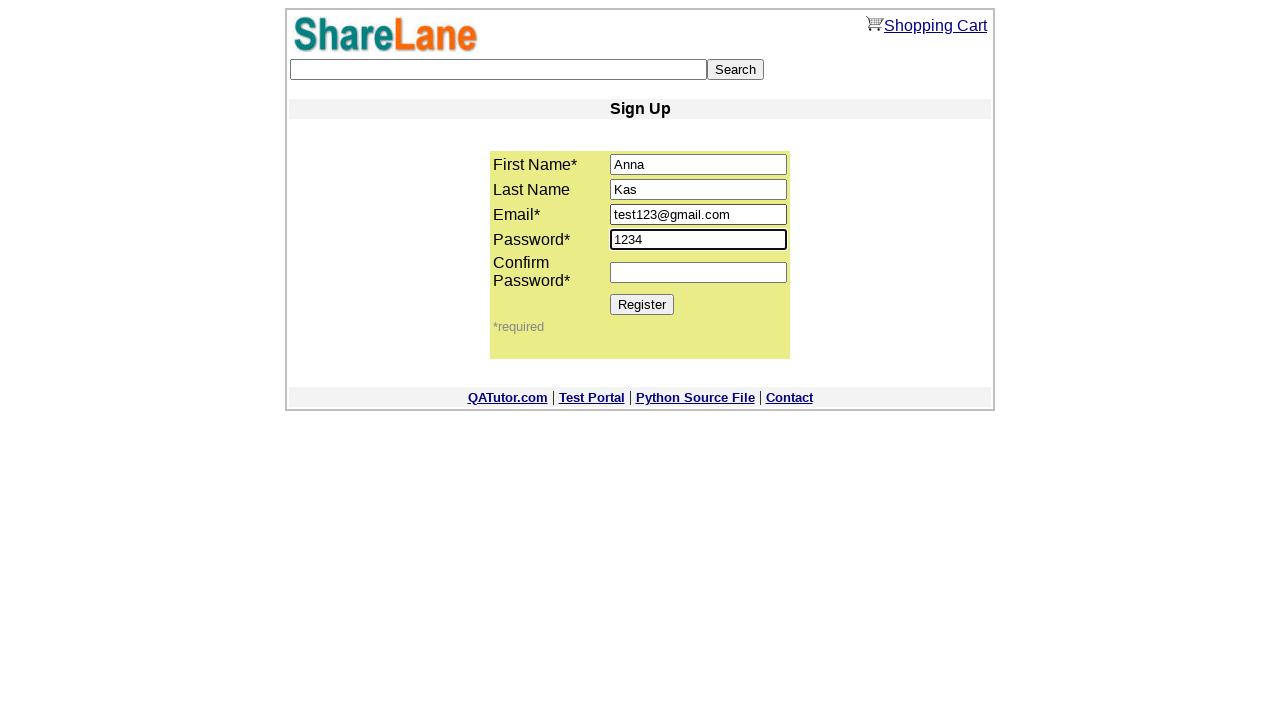

Filled password confirmation field with '1234' on input[name='password2']
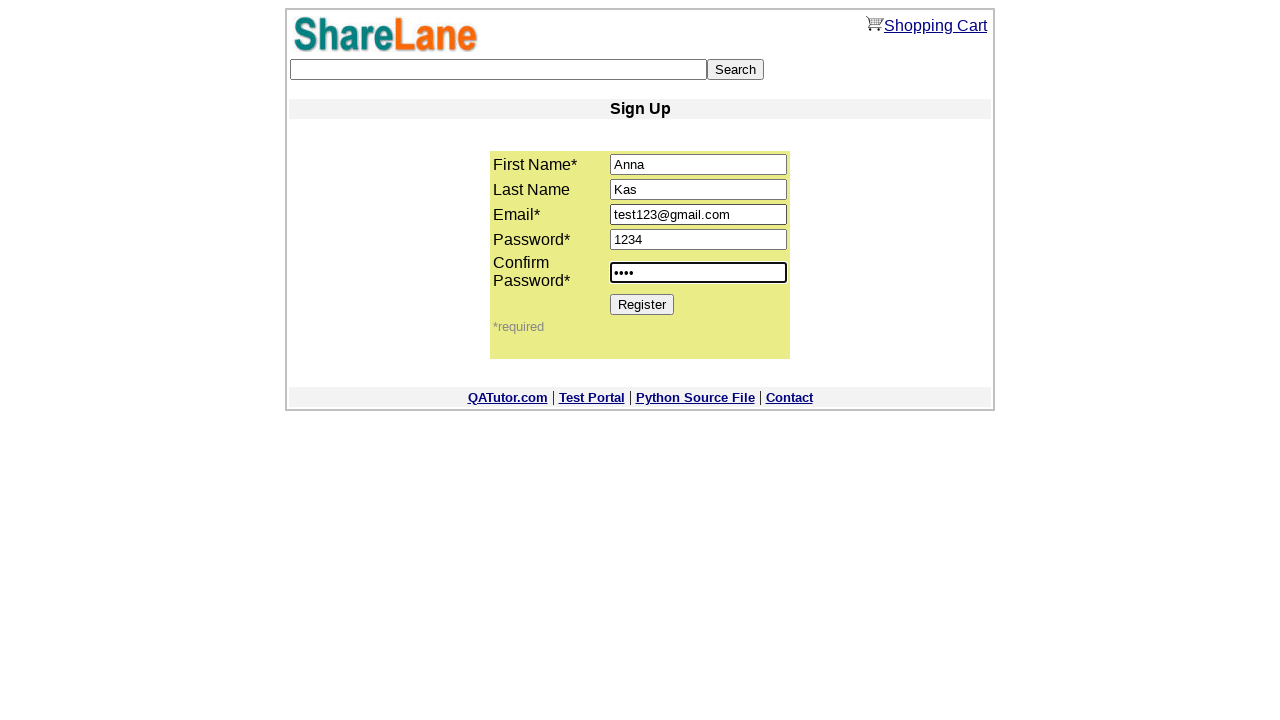

Clicked Register button to submit registration form at (642, 304) on input[value='Register']
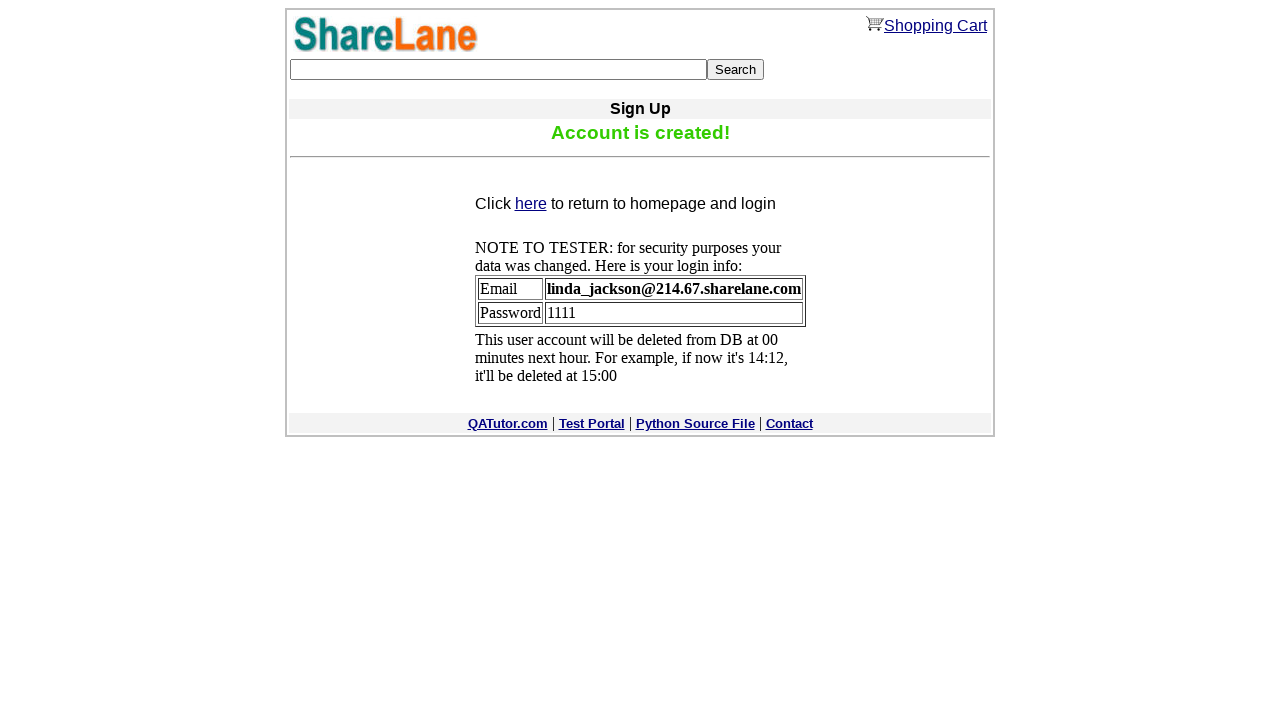

Account creation confirmation message appeared
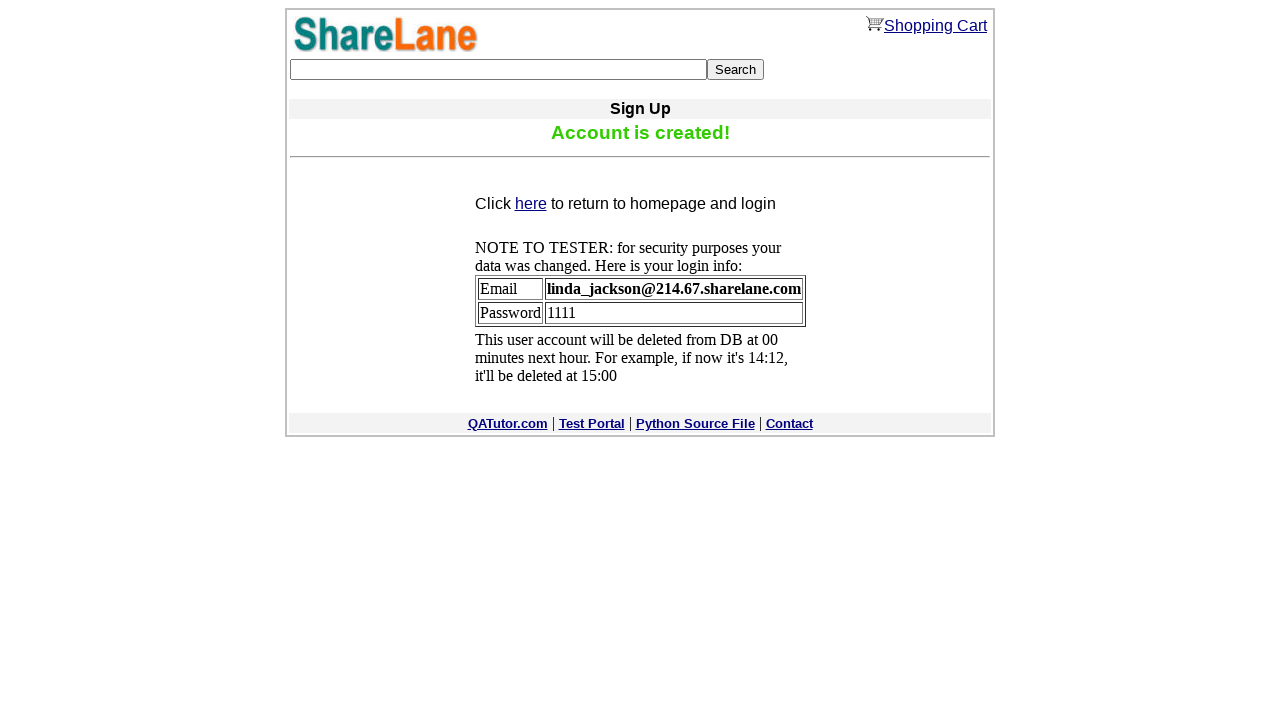

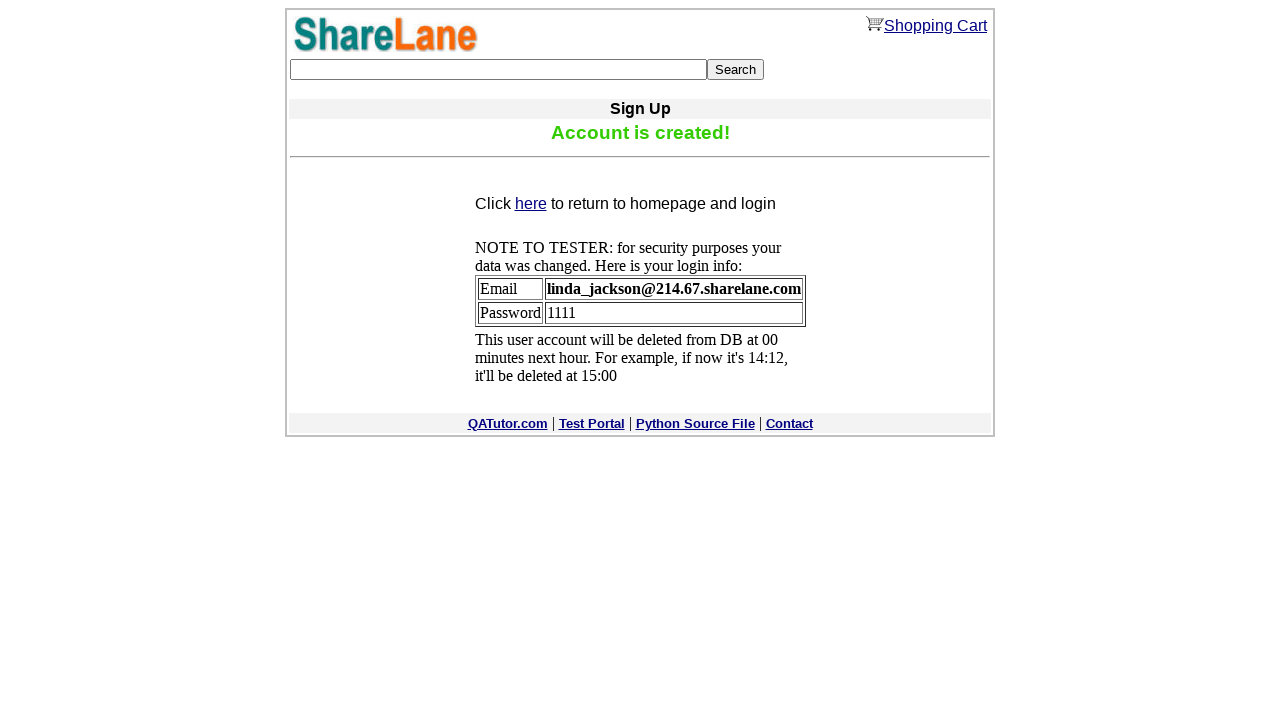